Tests alert handling functionality by entering a name, triggering a confirmation alert, and dismissing it

Starting URL: https://rahulshettyacademy.com/AutomationPractice/

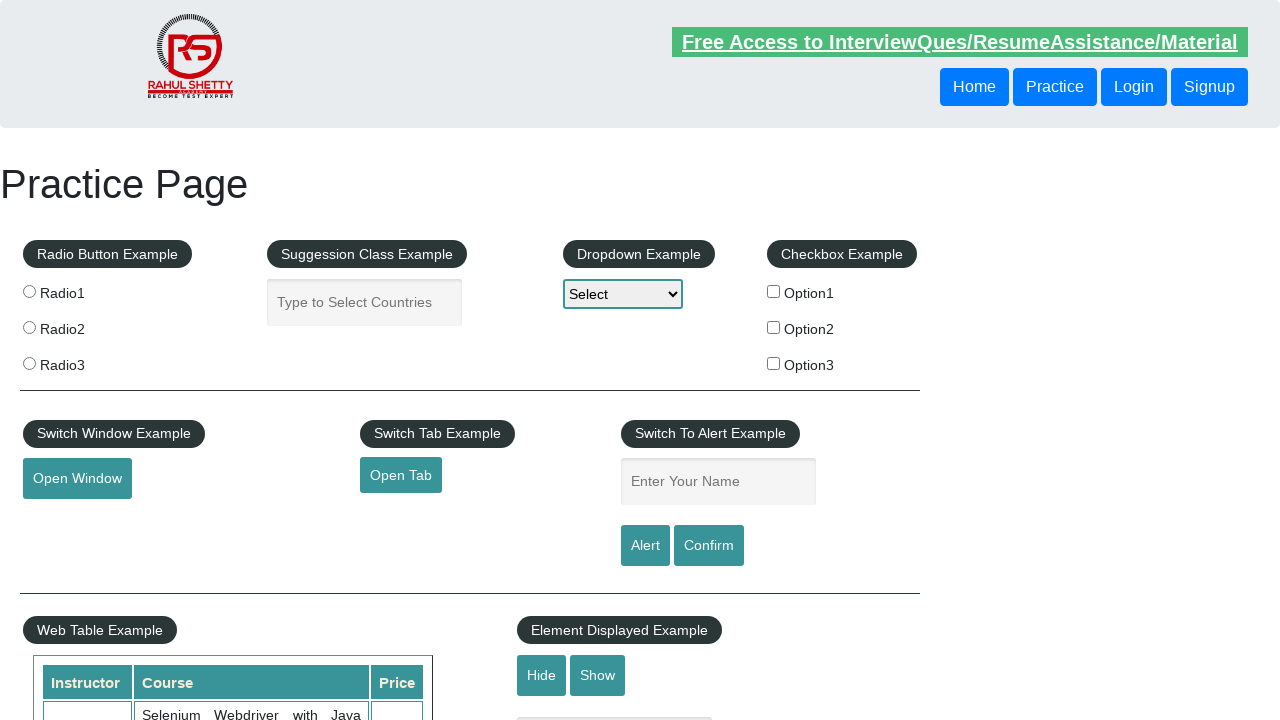

Filled name field with 'Hari' on #name
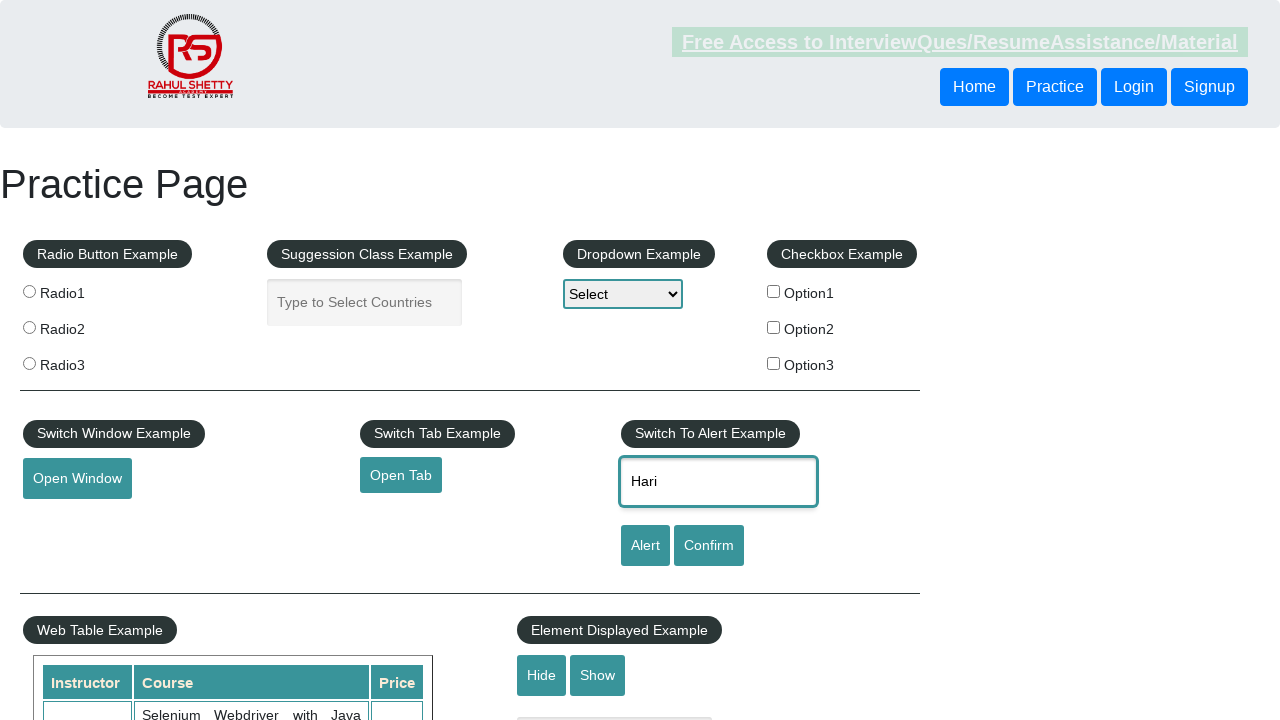

Clicked confirm button to trigger alert at (709, 546) on #confirmbtn
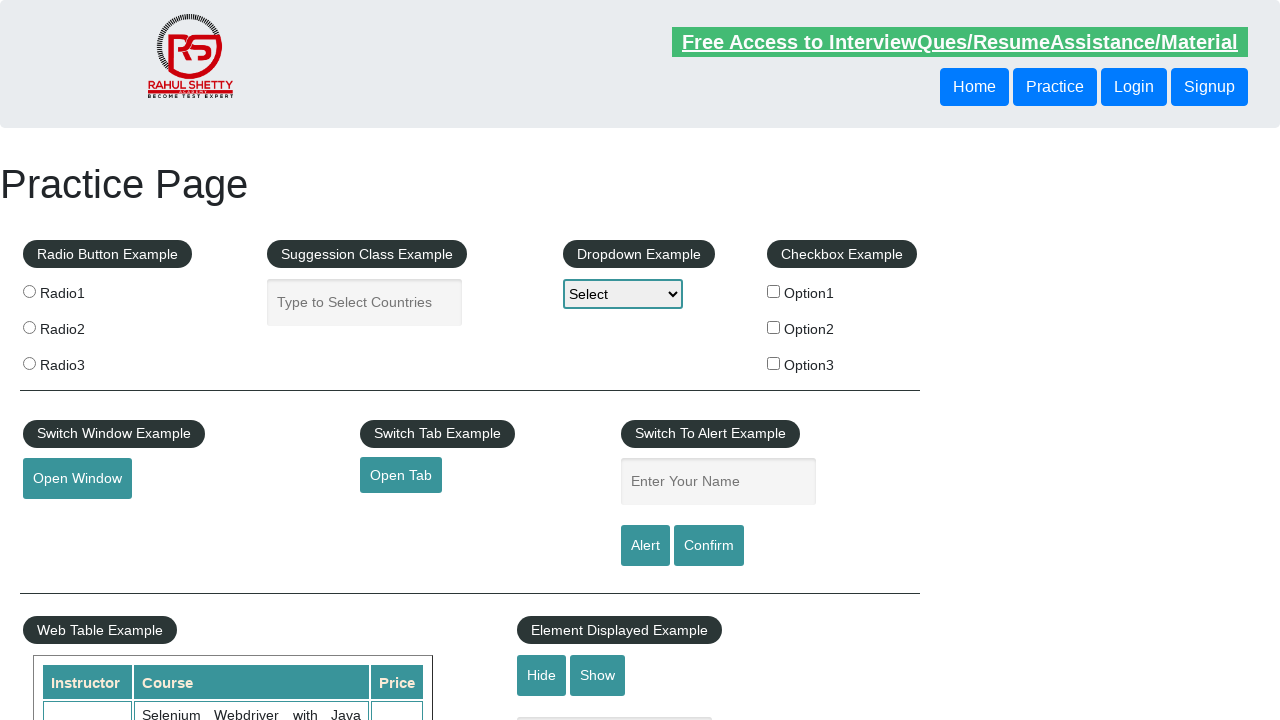

Alert handler registered to dismiss alerts
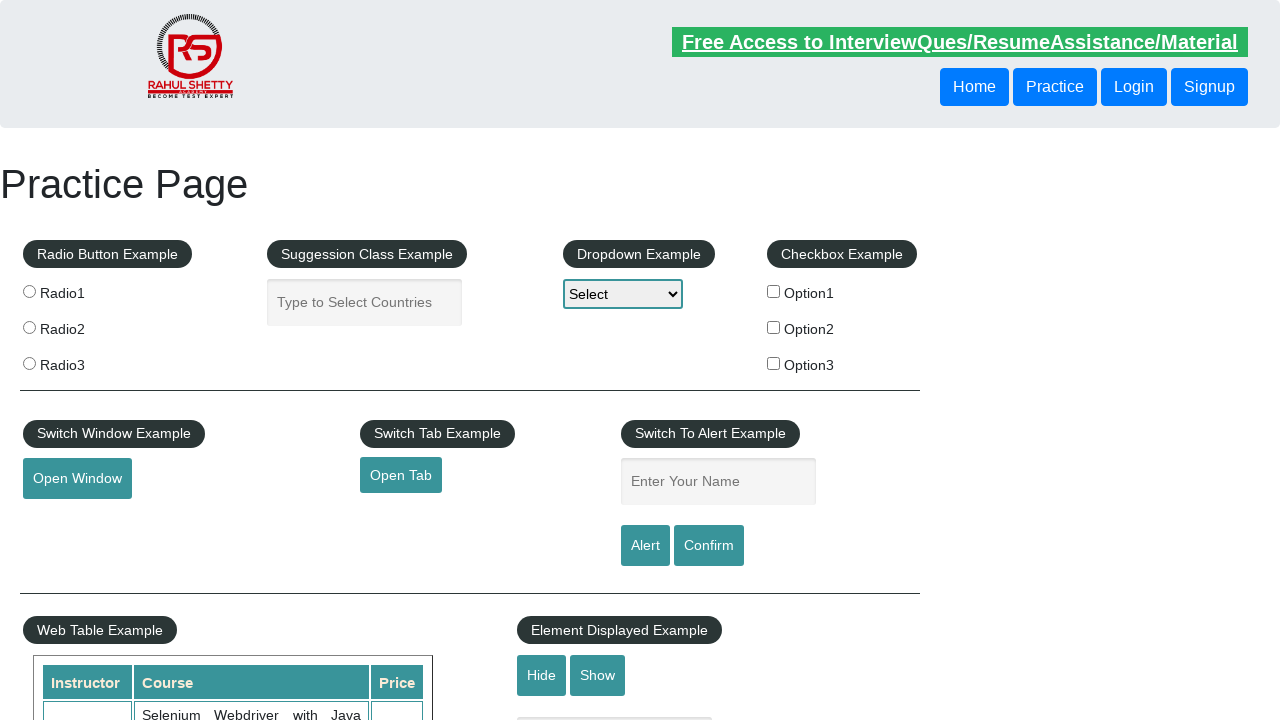

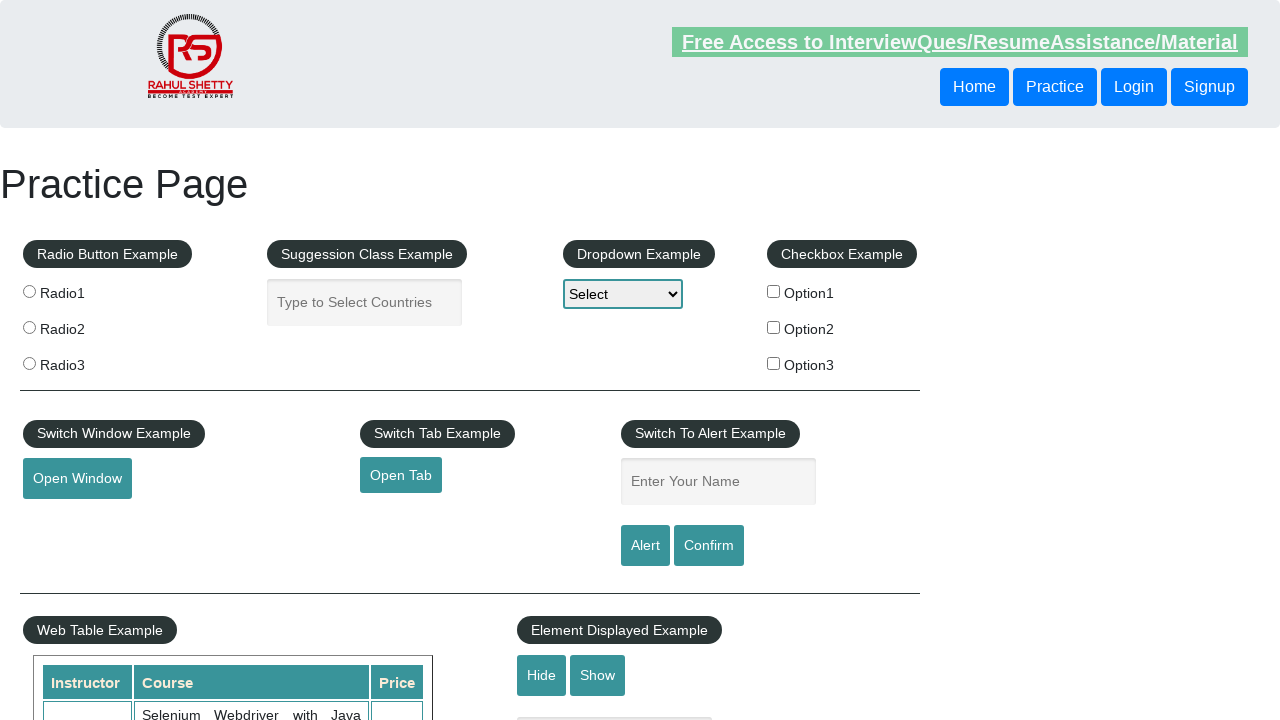